Tests that clicking the Due column header sorts the table values in ascending order by clicking the header and verifying the values are sorted correctly.

Starting URL: http://the-internet.herokuapp.com/tables

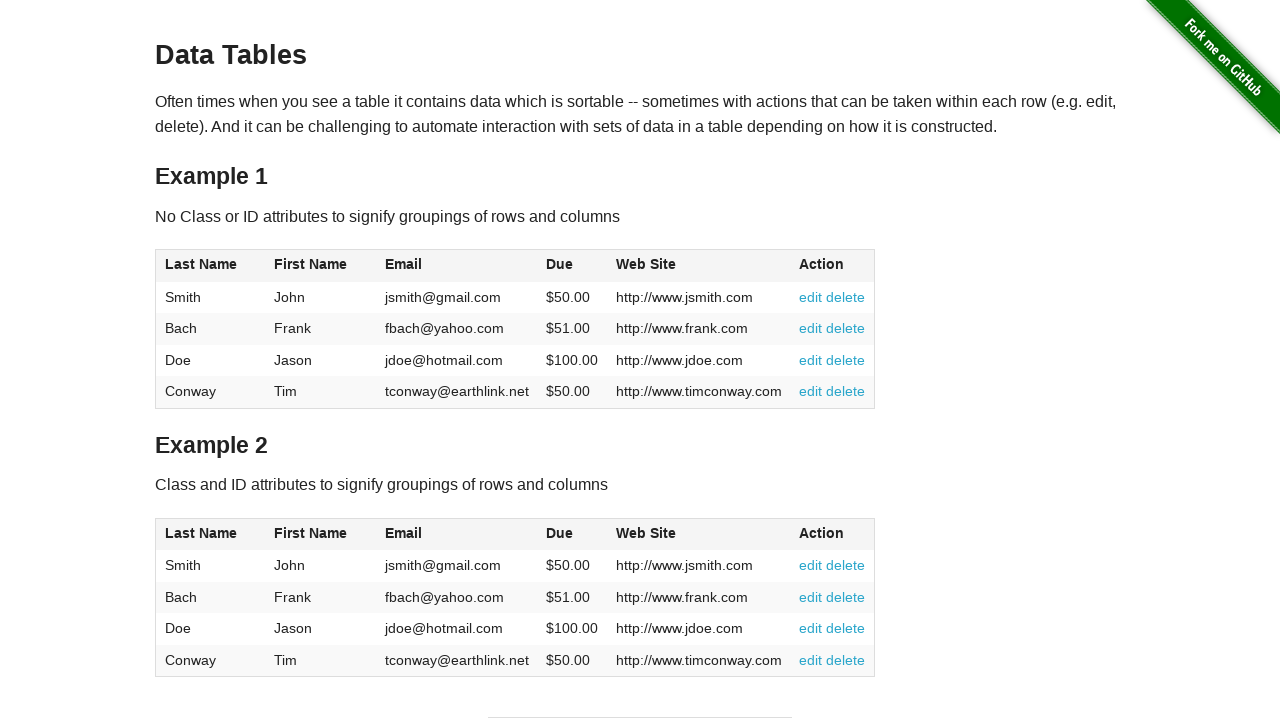

Clicked the Due column header to sort in ascending order at (572, 266) on #table1 thead tr th:nth-of-type(4)
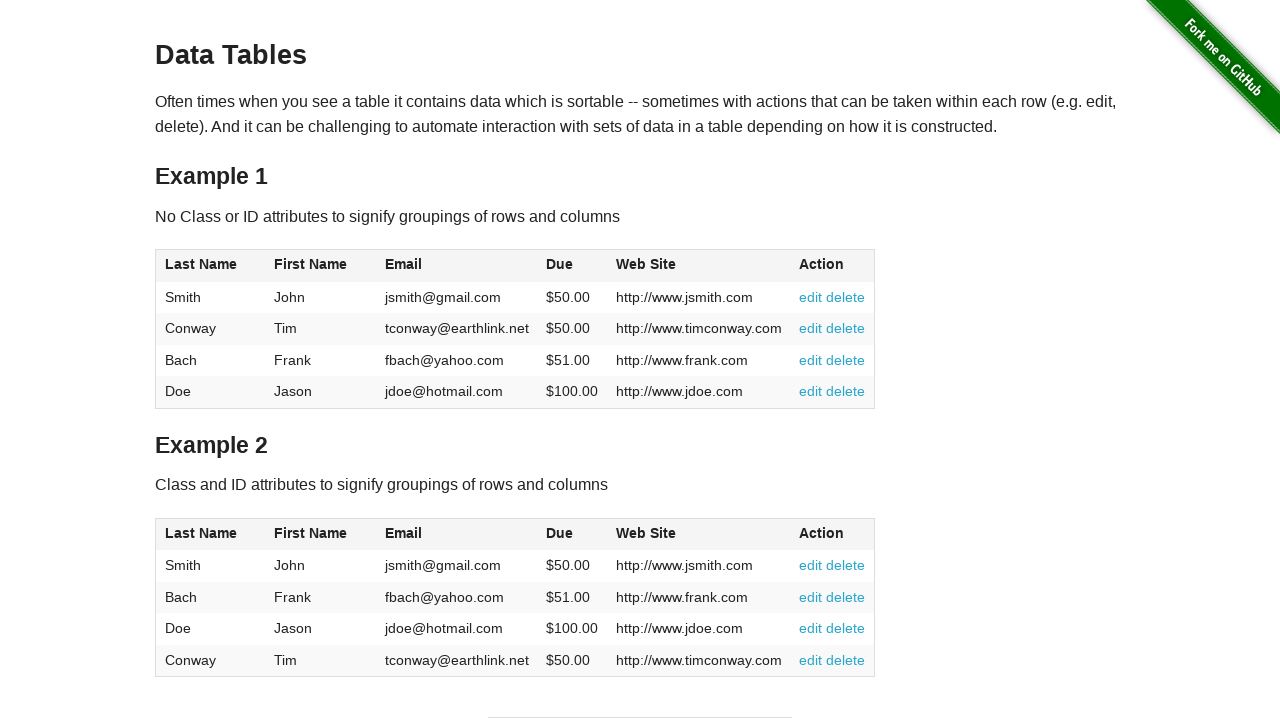

Table body Due column cells are now visible after sorting
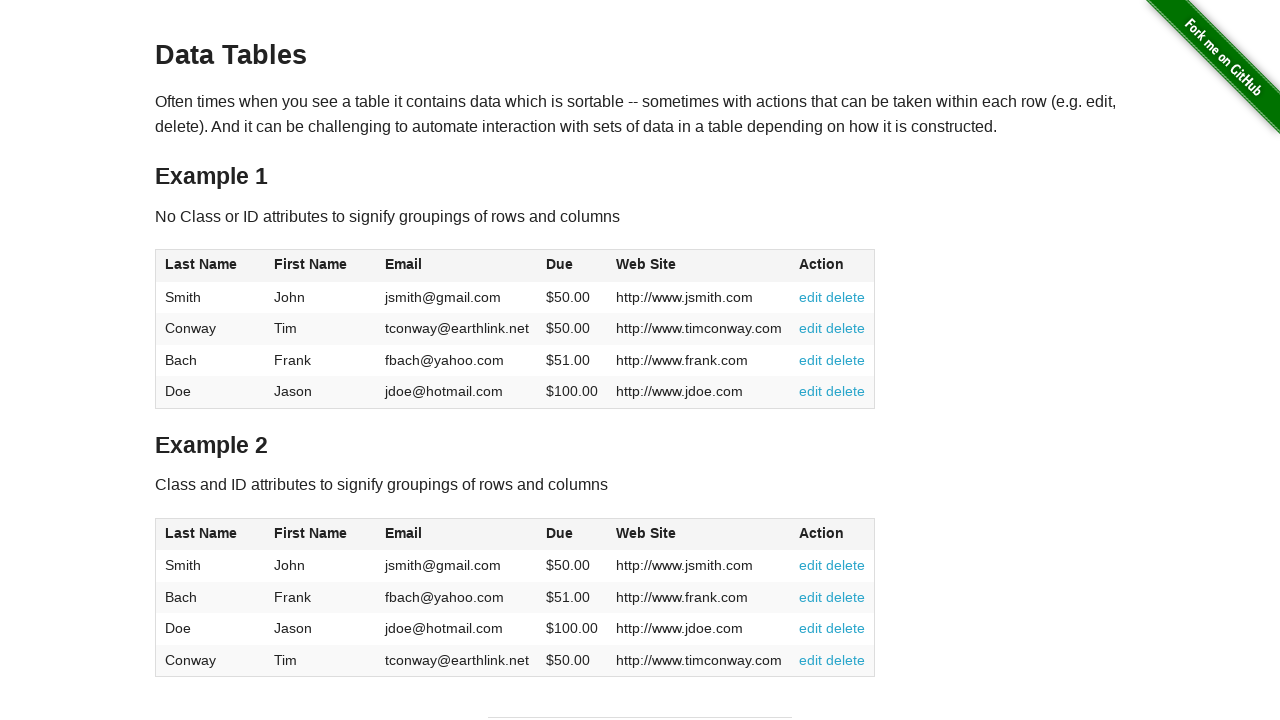

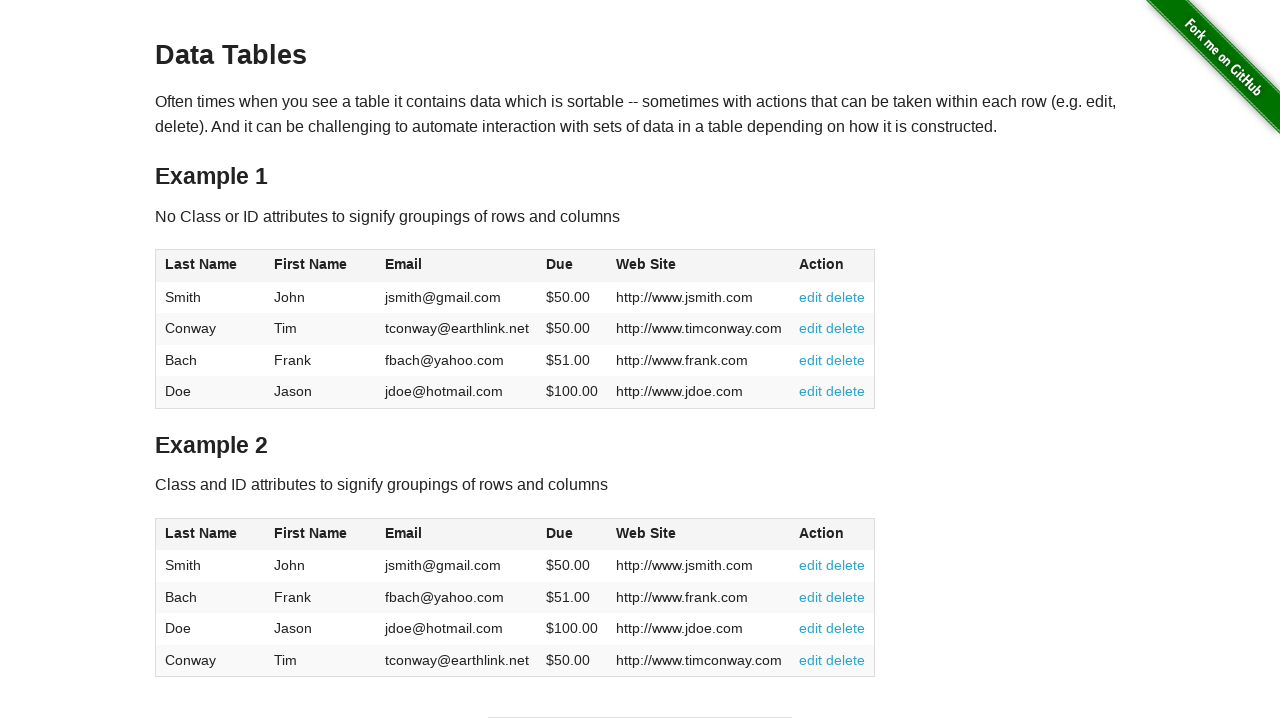